Verifies that the products section contains at least one visible product item

Starting URL: https://www.automationexercise.com

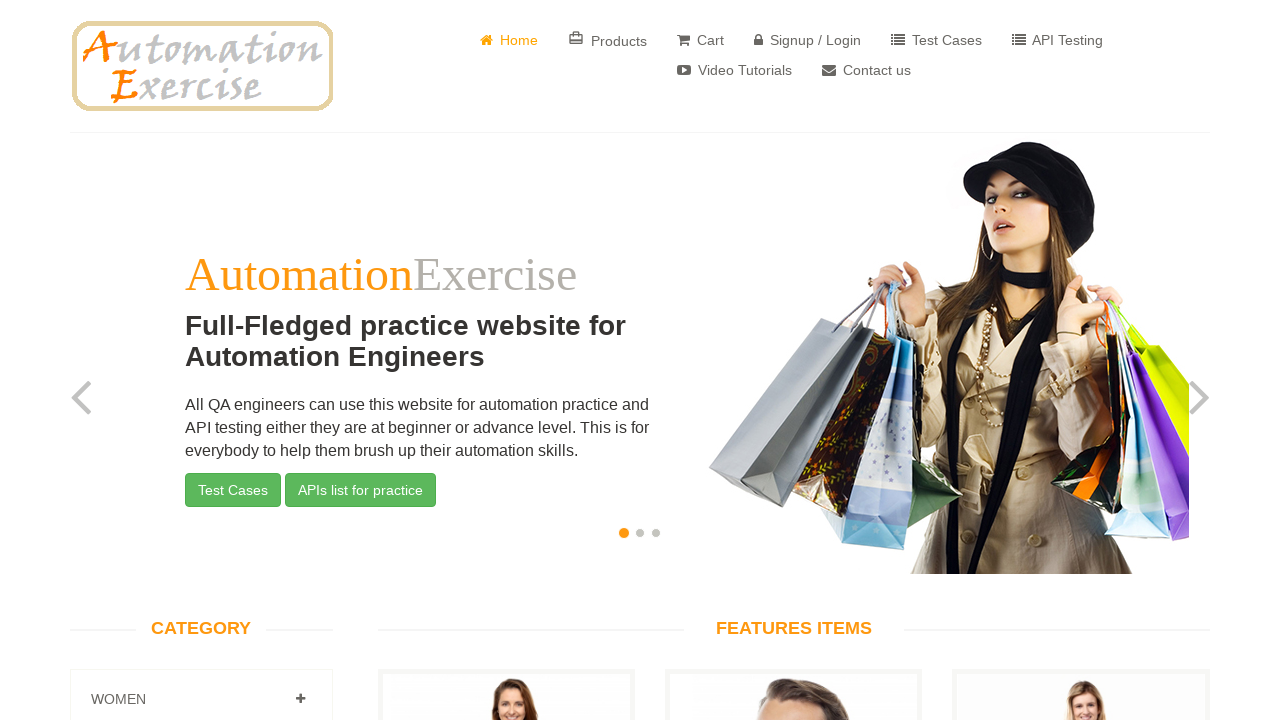

Located product container with class 'features_items'
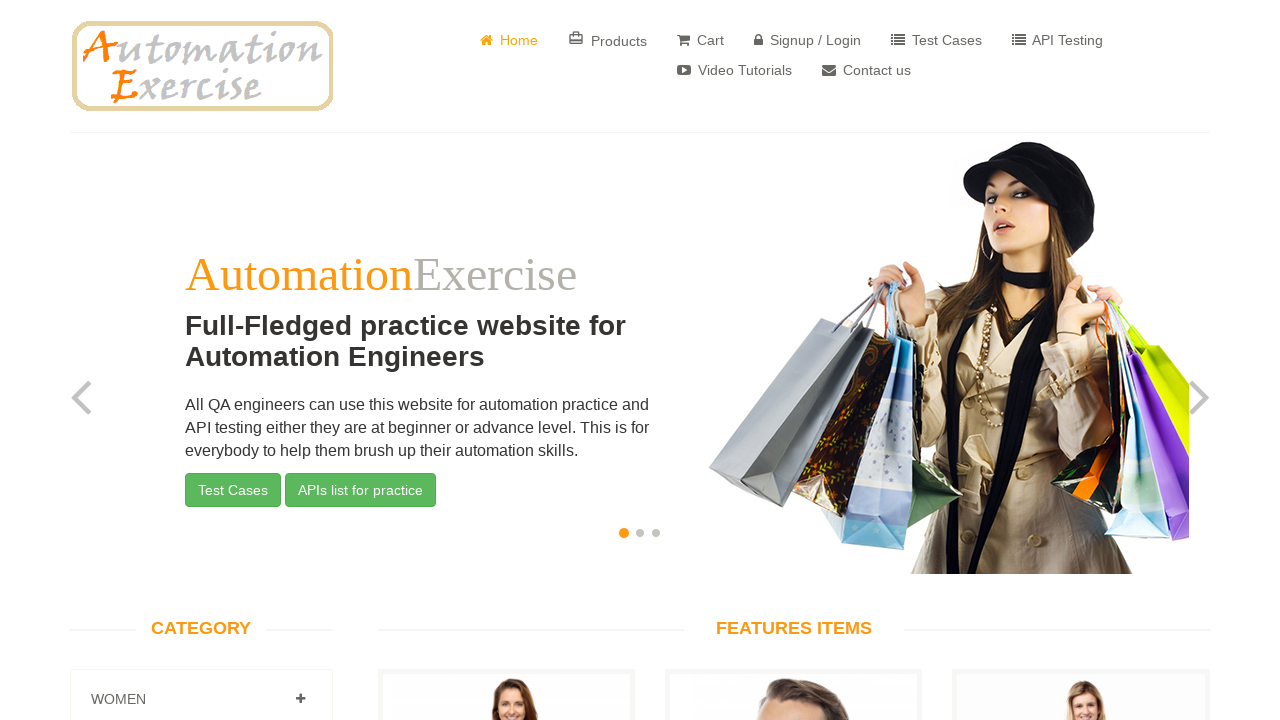

Located product cards within the container
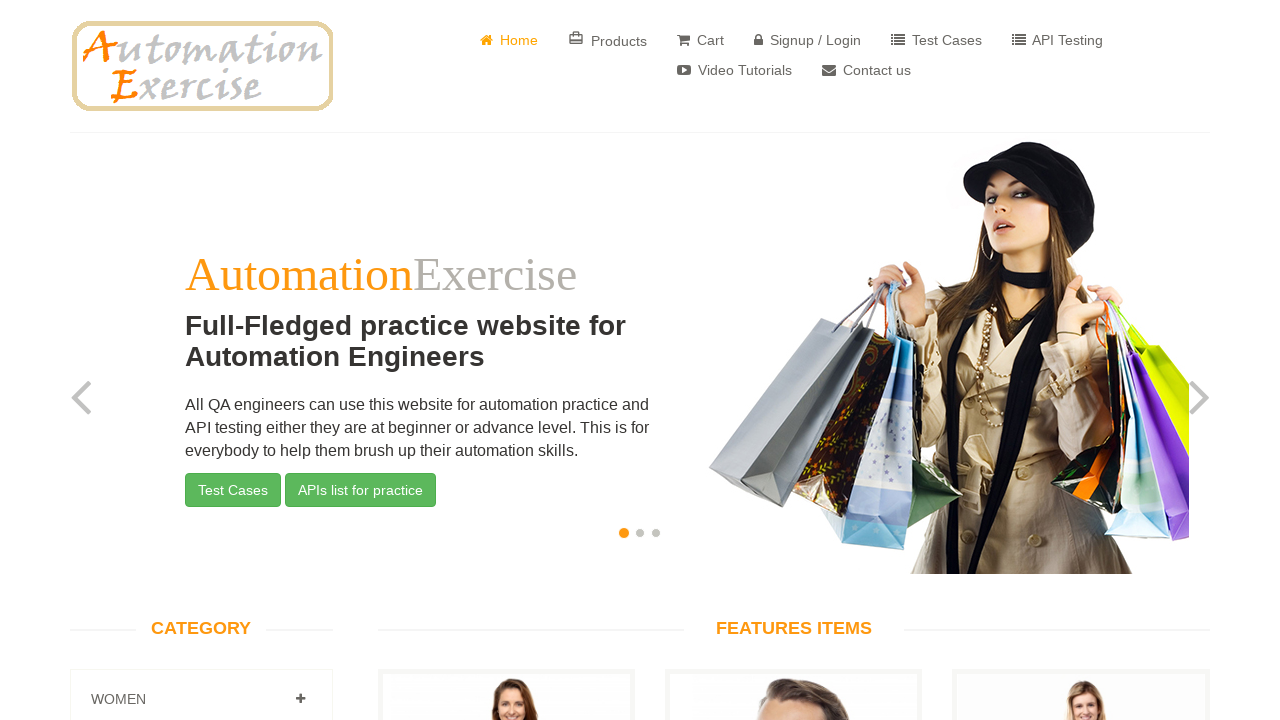

Counted 34 product items in the products section
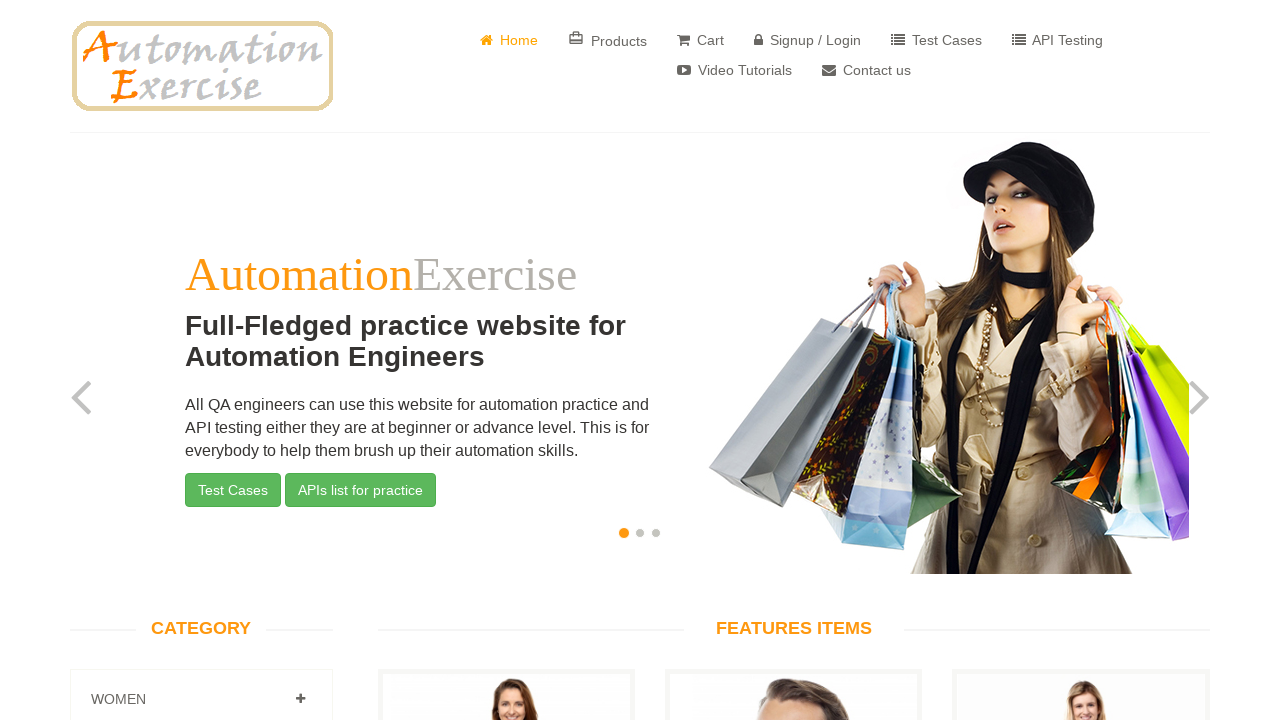

Assertion passed: at least one product item is visible in the products section
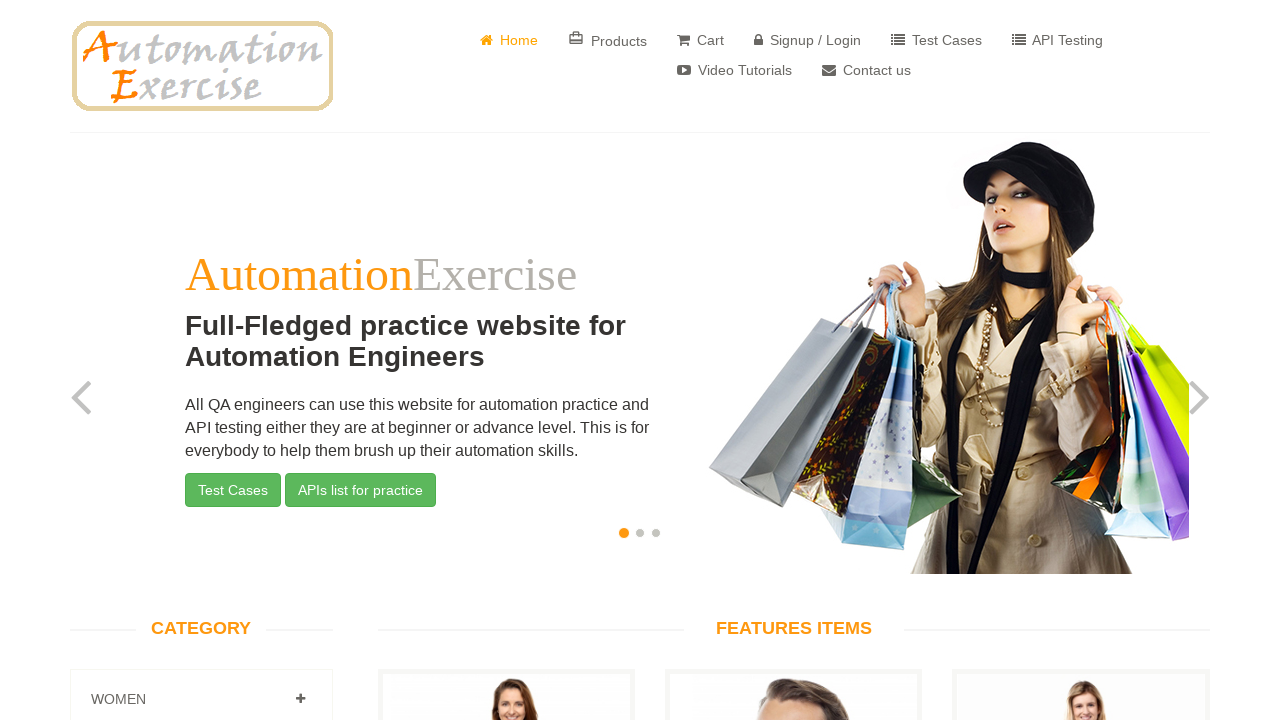

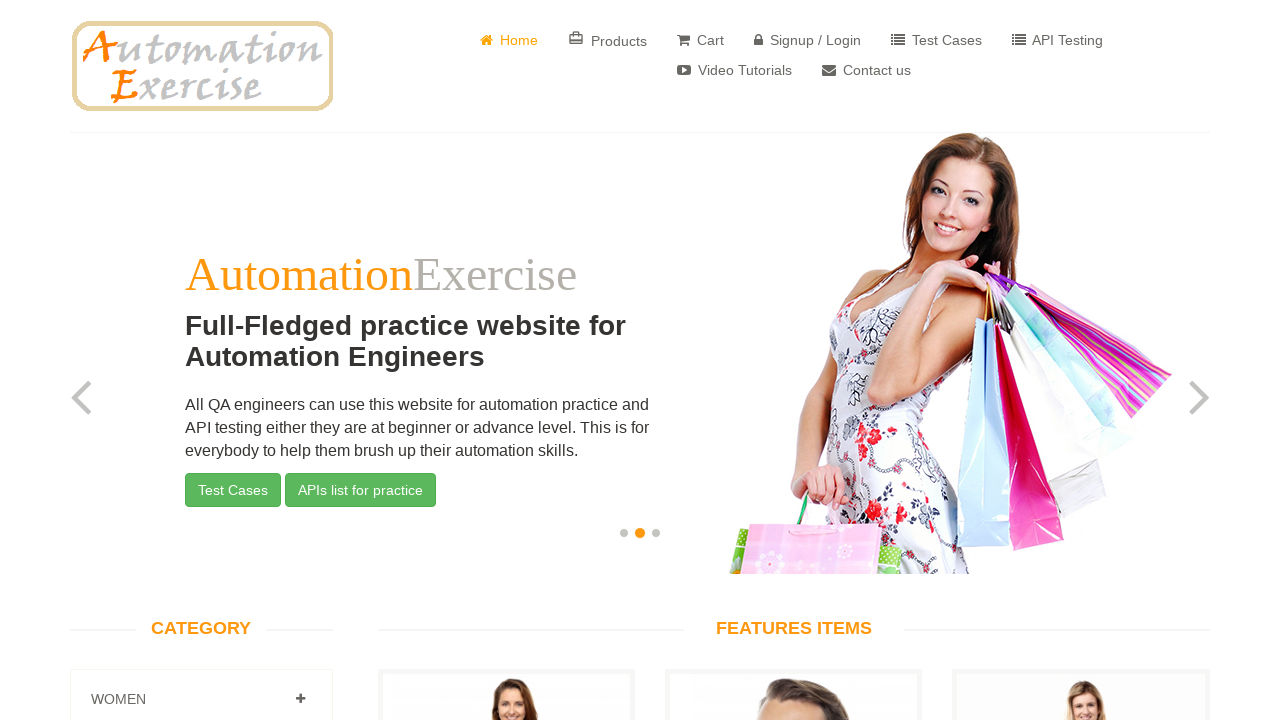